Tests button interactions on a practice automation site including clicking a button, navigating back, checking if a button is disabled, and verifying button properties like position, color, and dimensions.

Starting URL: https://www.leafground.com/button.xhtml

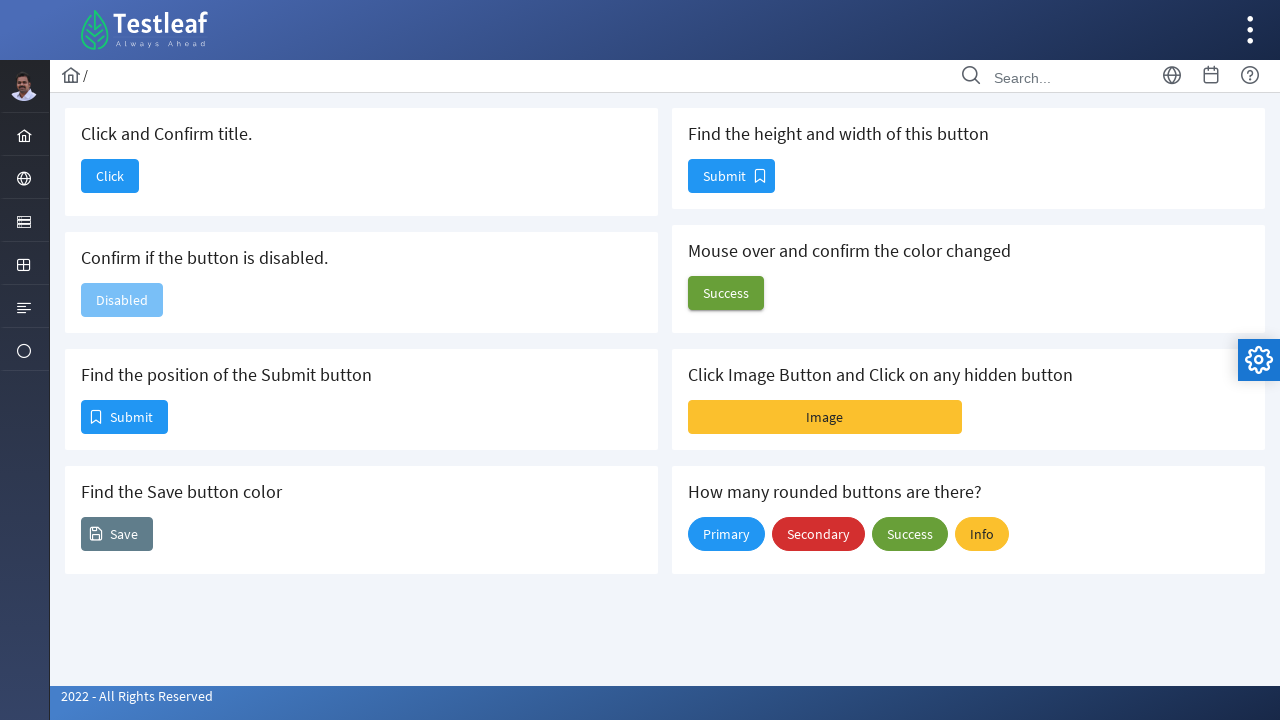

Clicked the 'Click' button at (110, 176) on xpath=//span[text()='Click']
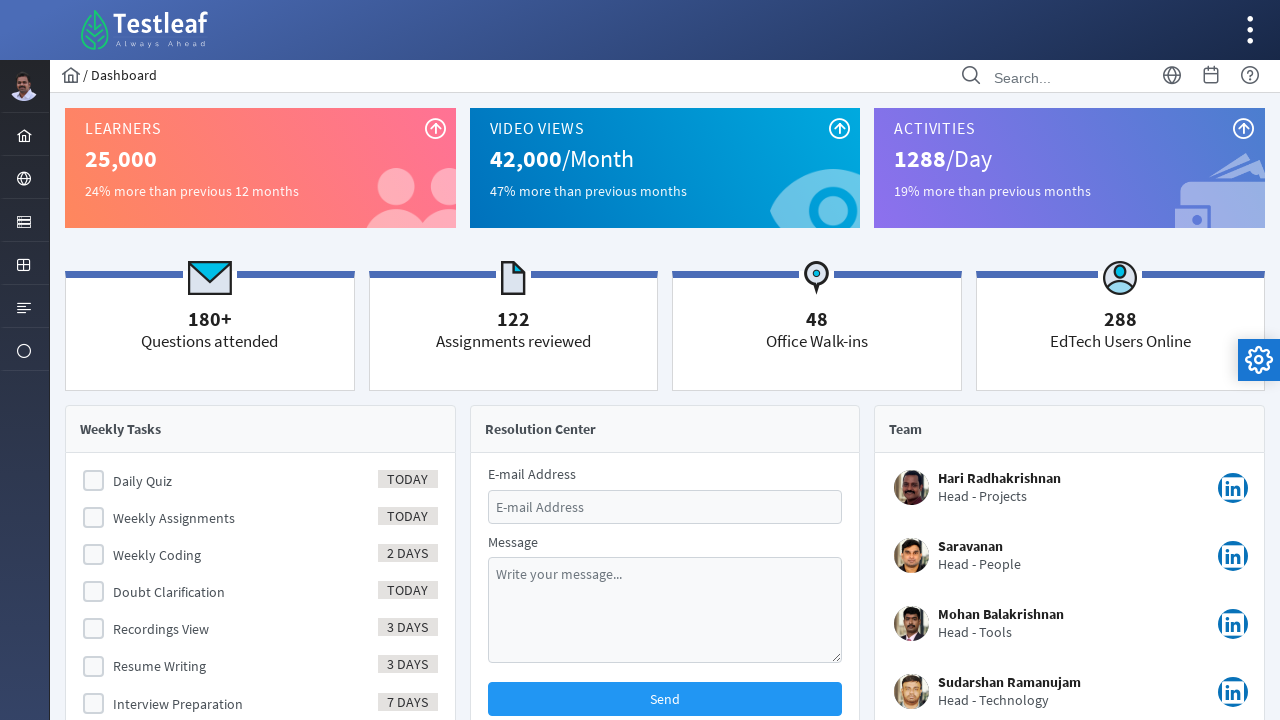

Retrieved page title after click: Dashboard
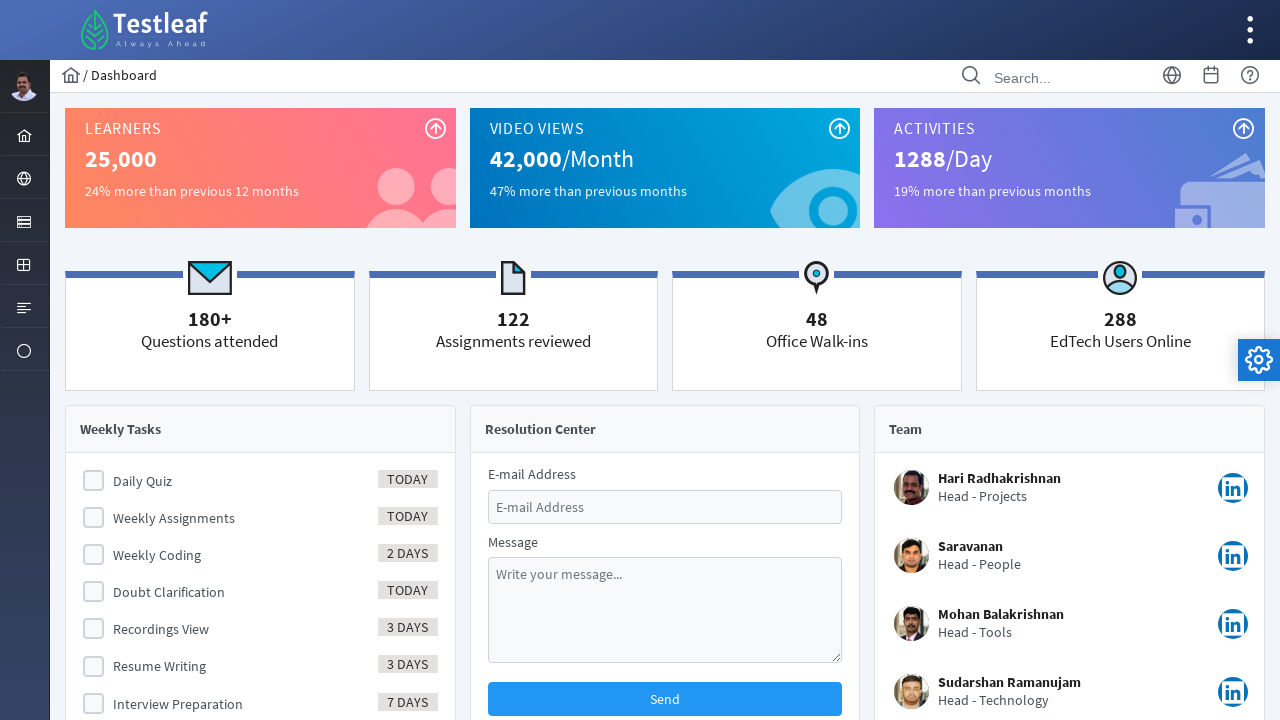

Navigated back to the button page
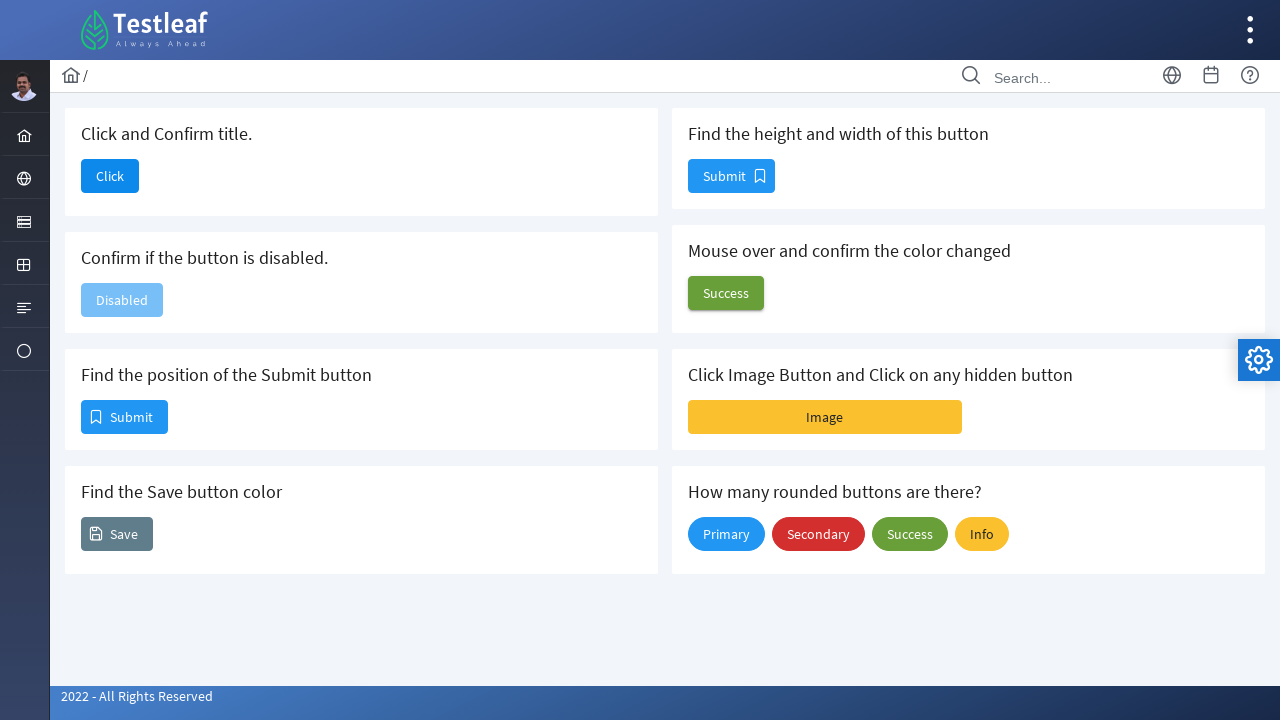

Waited for 'Disabled' button to load
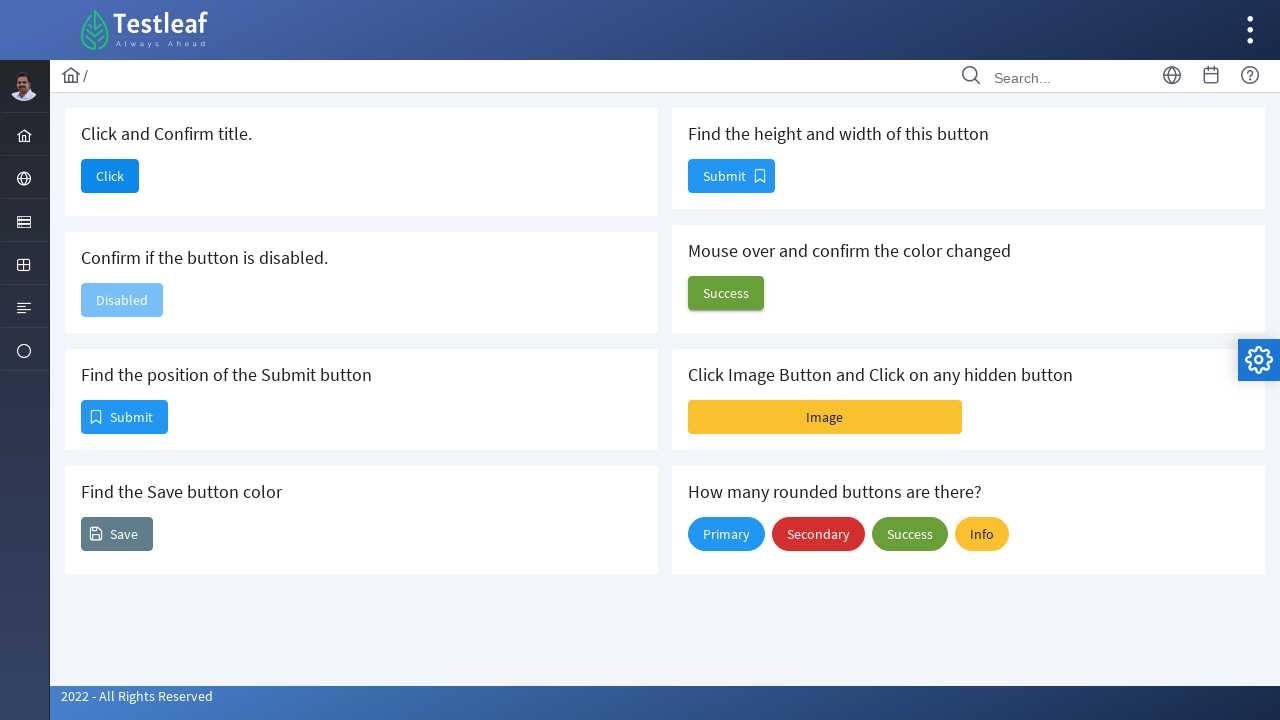

Checked if 'Disabled' button is enabled: False
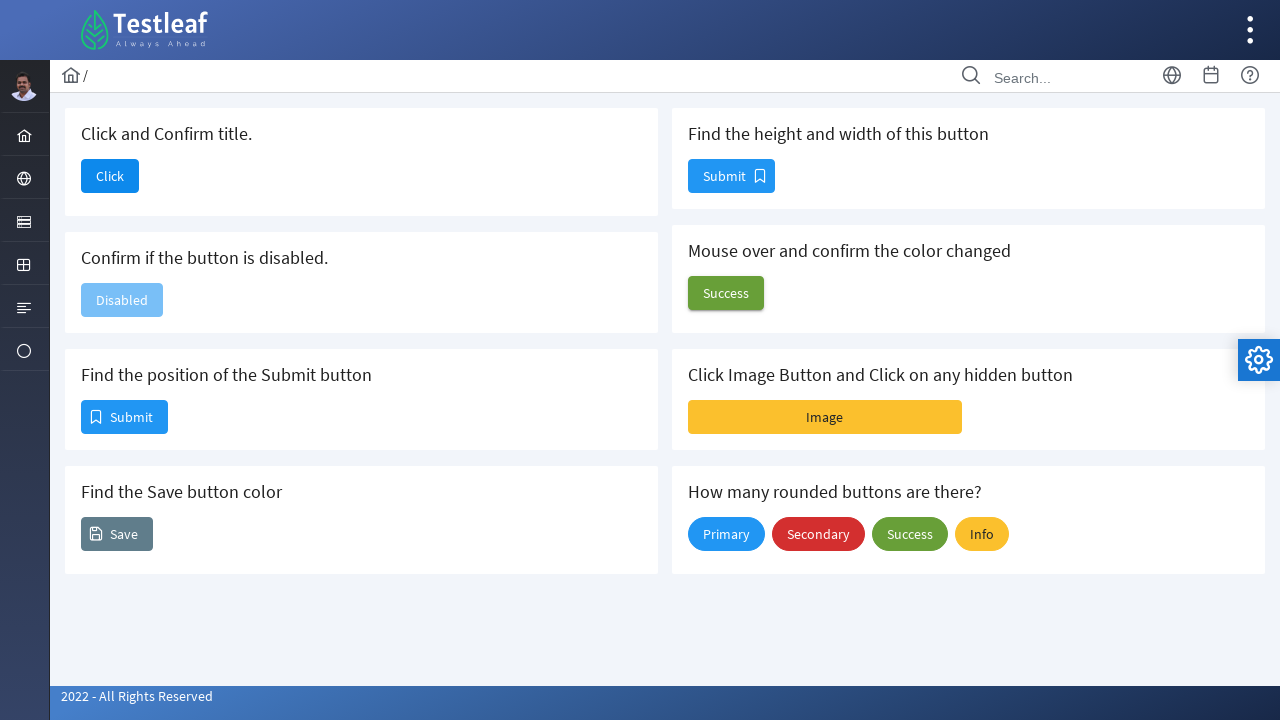

Retrieved position of 'Save' button: x=82, y=518
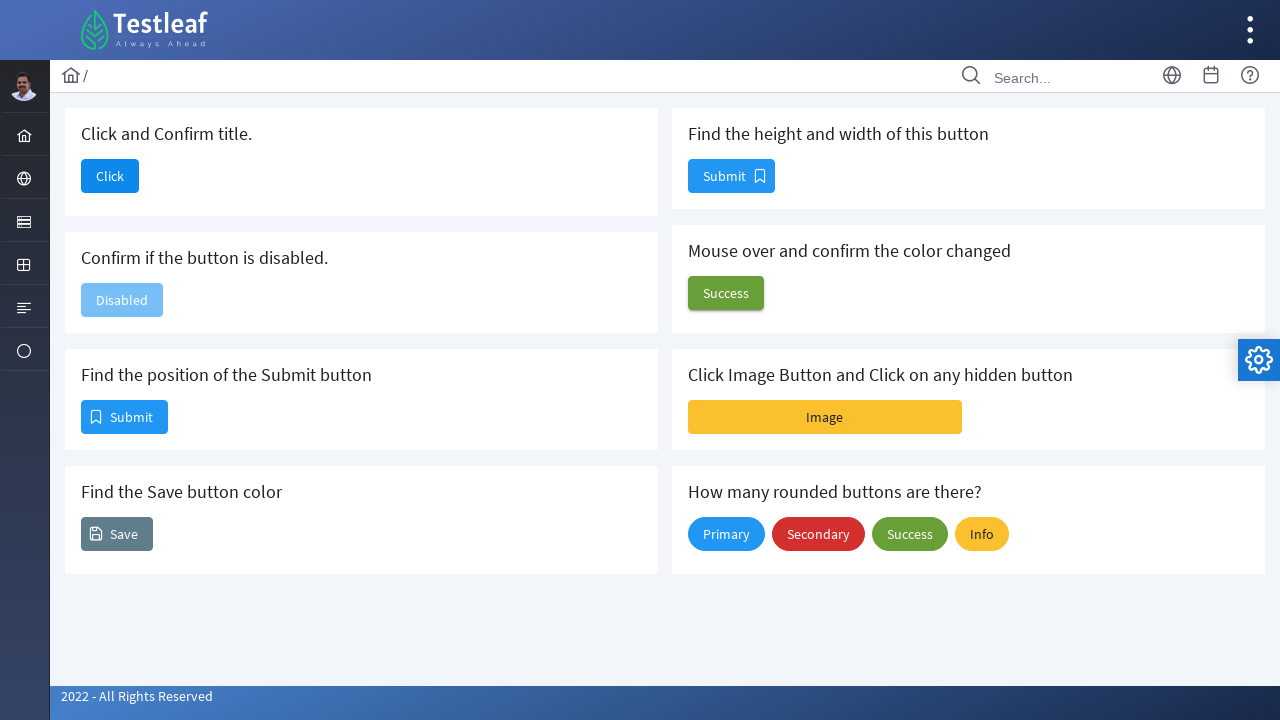

Retrieved button background color: rgb(96, 125, 139)
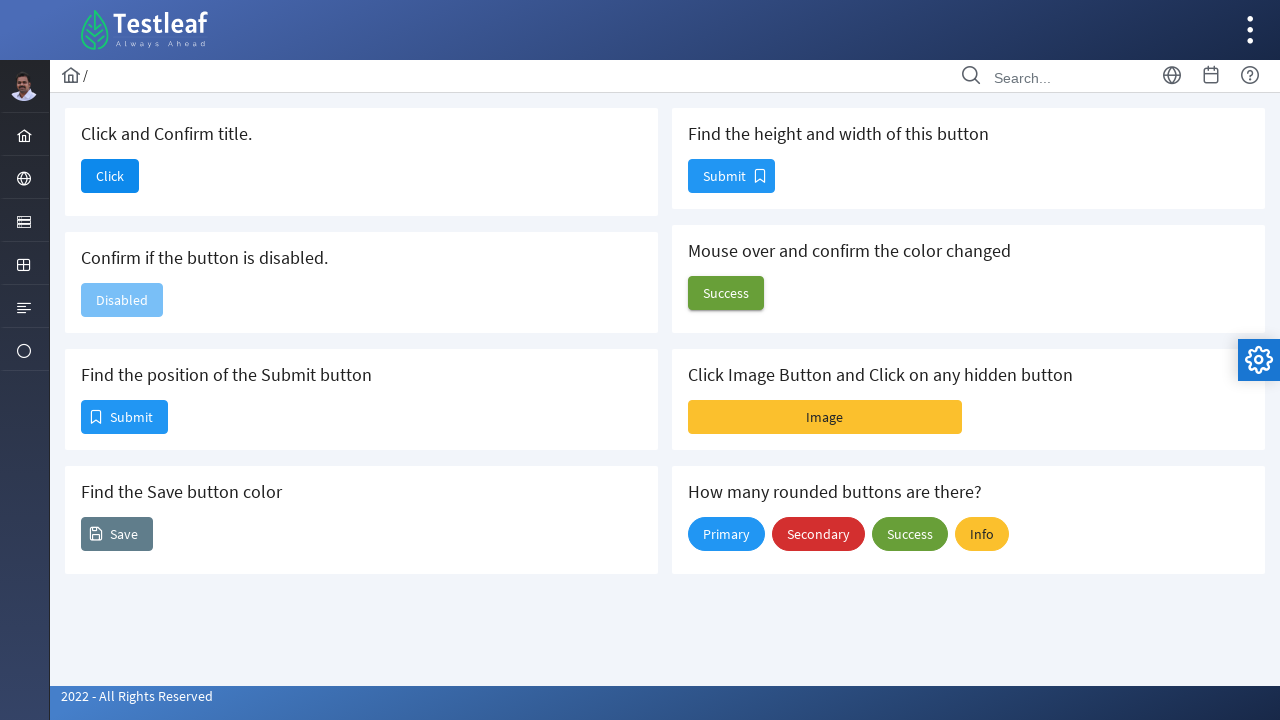

Retrieved button dimensions: height=32, width=56
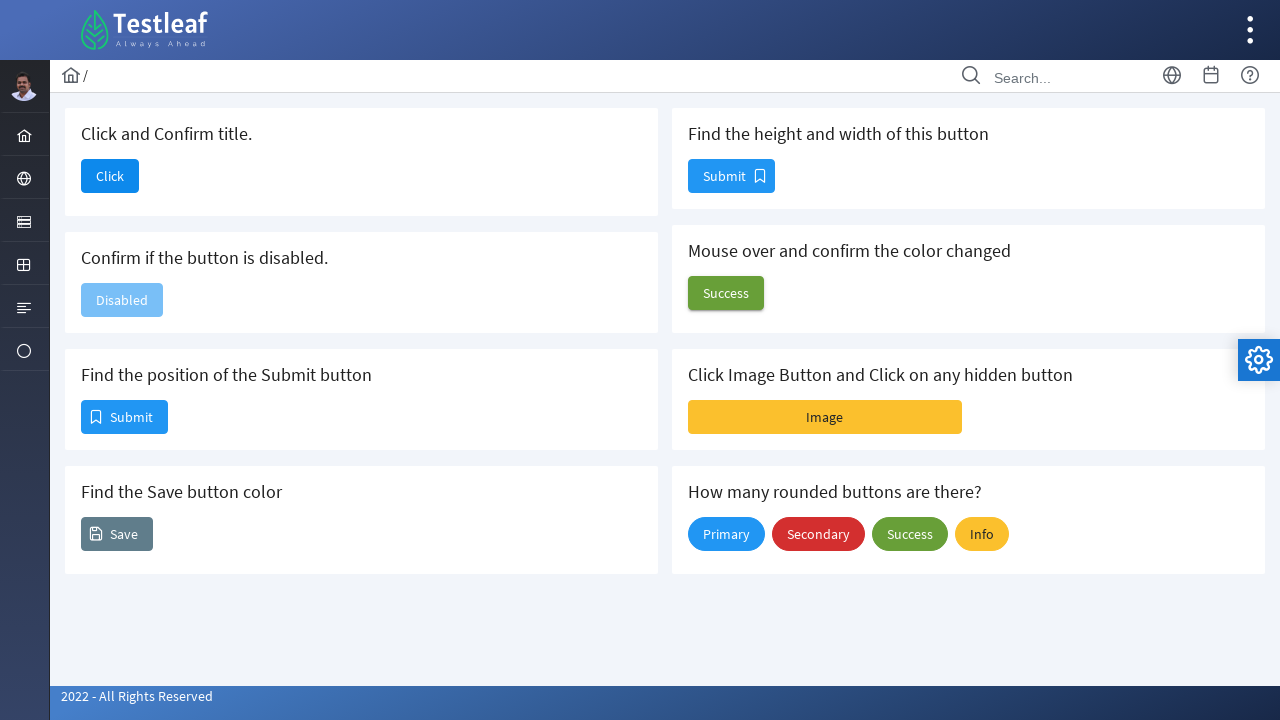

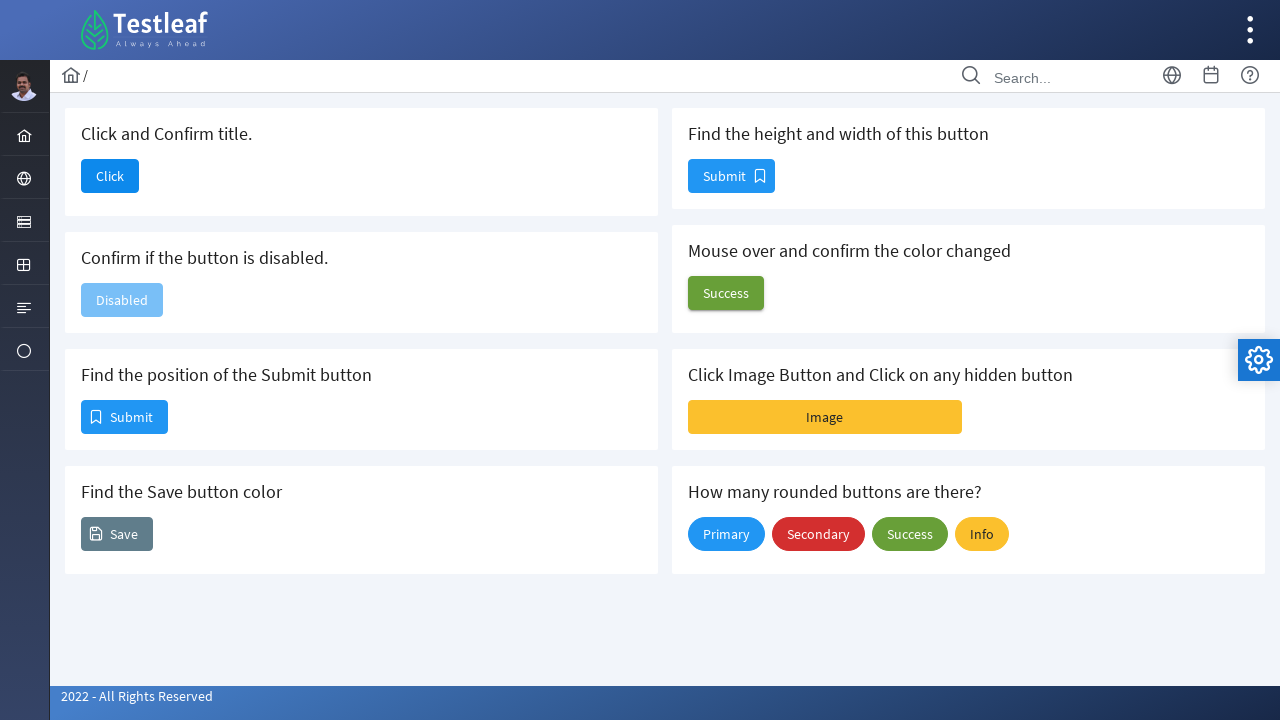